Tests that clicking "Clear completed" removes completed items from the list.

Starting URL: https://demo.playwright.dev/todomvc

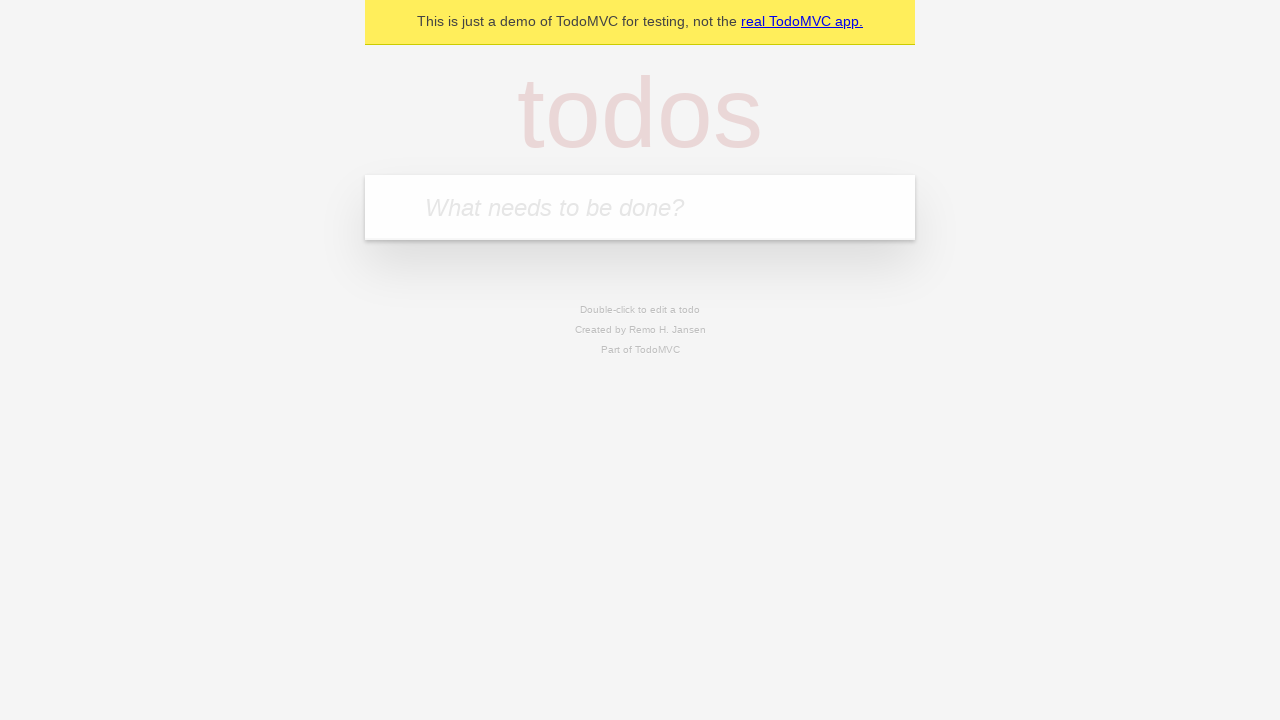

Filled todo input with 'buy some cheese' on internal:attr=[placeholder="What needs to be done?"i]
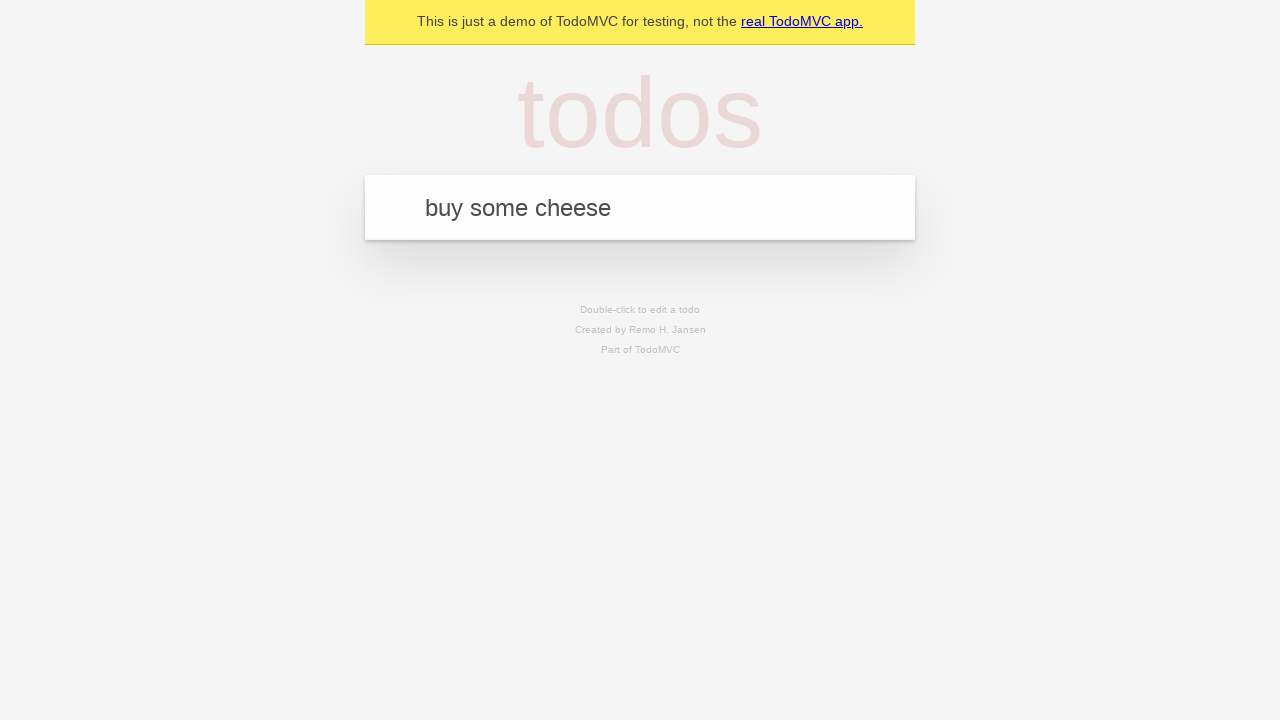

Pressed Enter to create first todo item on internal:attr=[placeholder="What needs to be done?"i]
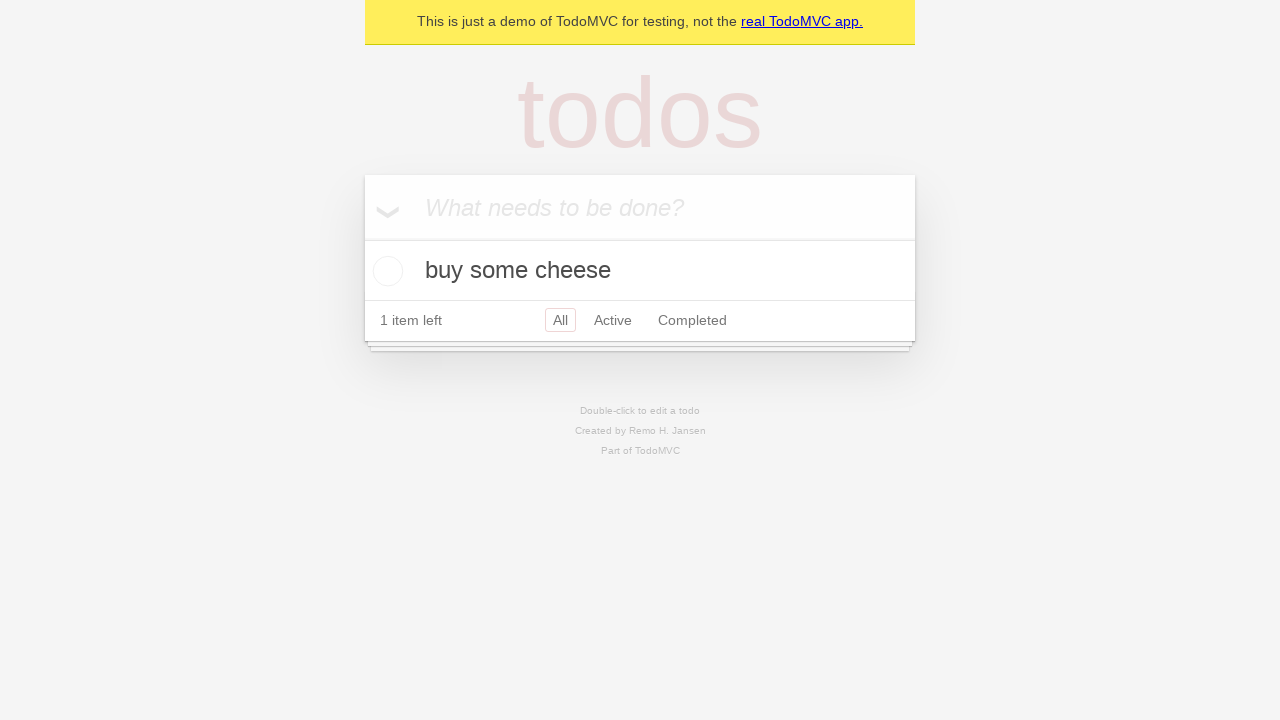

Filled todo input with 'feed the cat' on internal:attr=[placeholder="What needs to be done?"i]
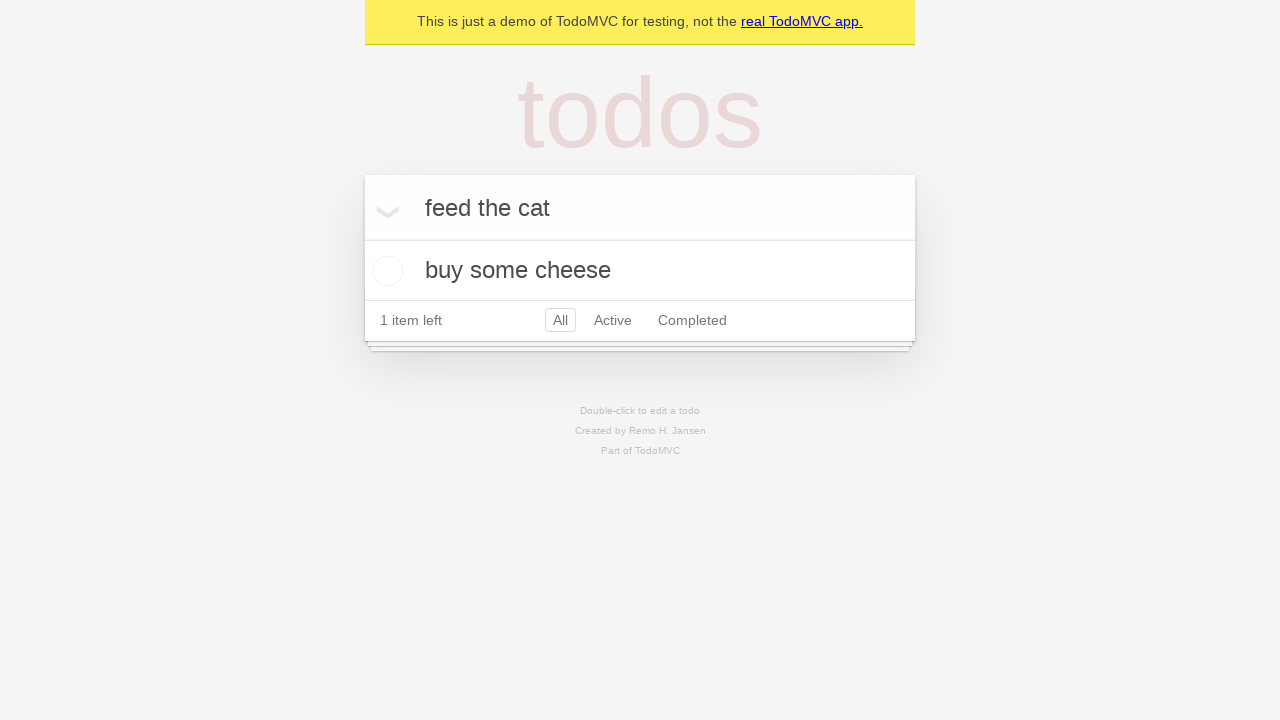

Pressed Enter to create second todo item on internal:attr=[placeholder="What needs to be done?"i]
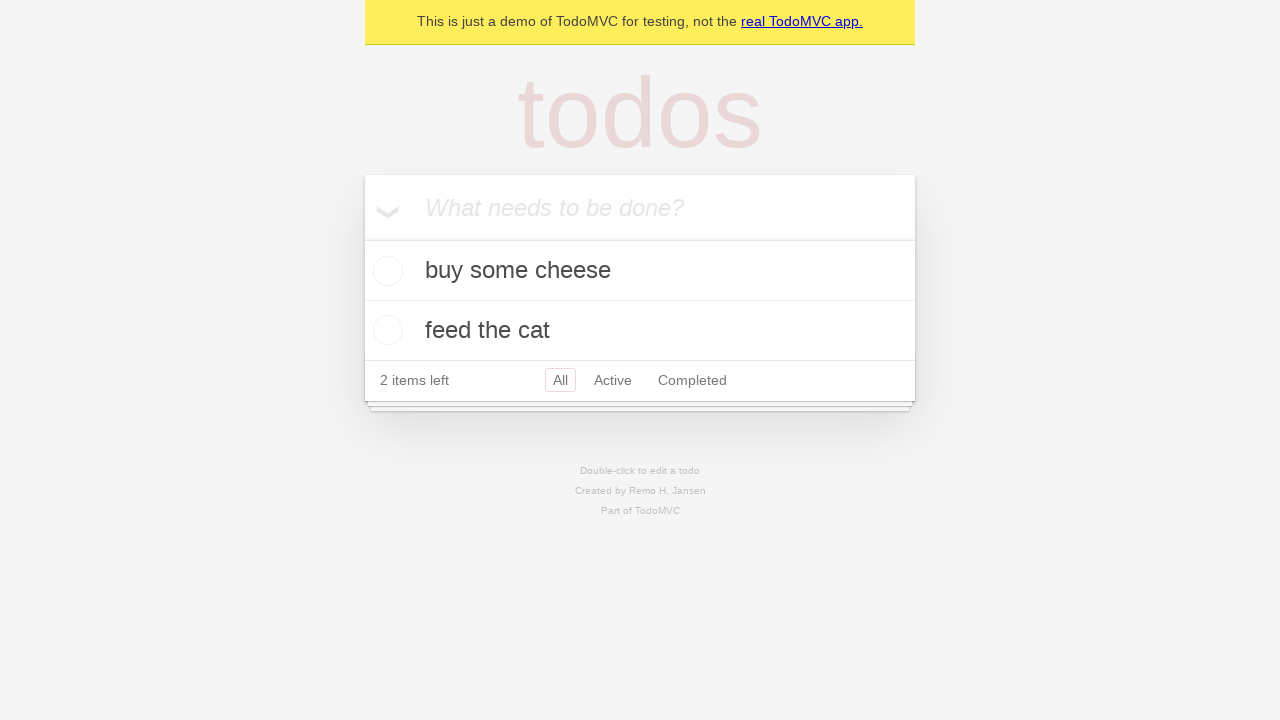

Filled todo input with 'book a doctors appointment' on internal:attr=[placeholder="What needs to be done?"i]
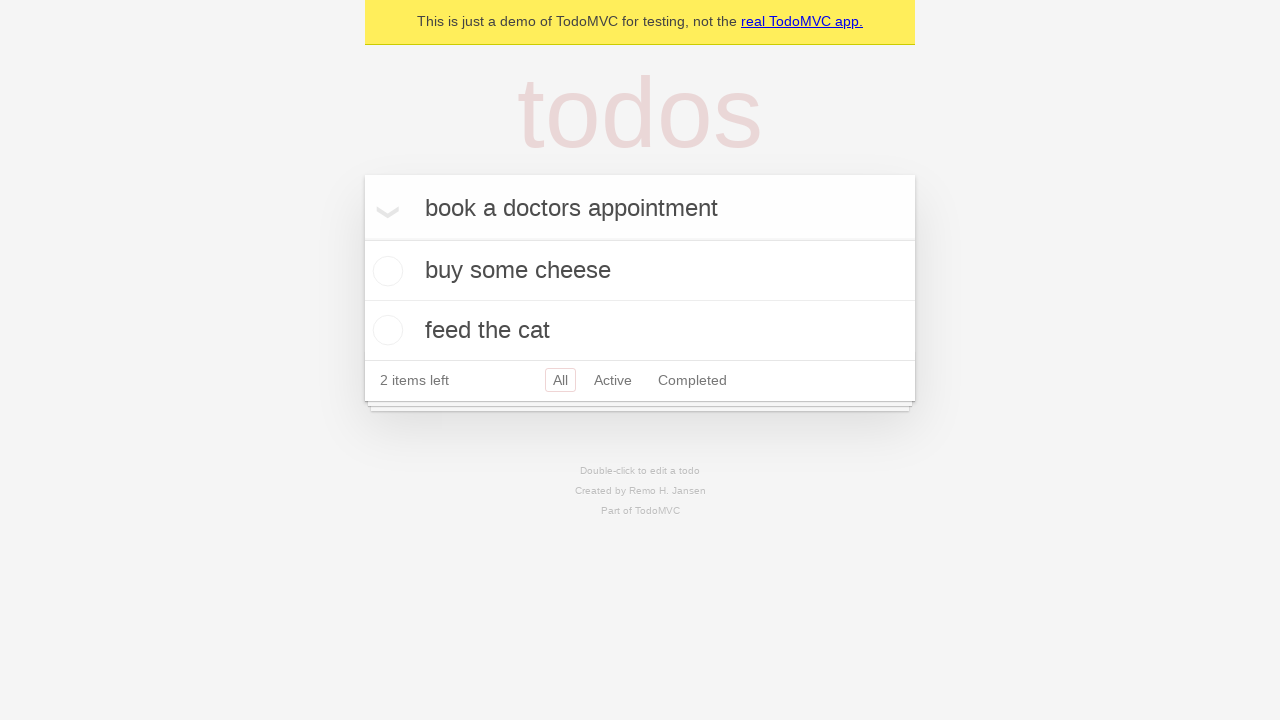

Pressed Enter to create third todo item on internal:attr=[placeholder="What needs to be done?"i]
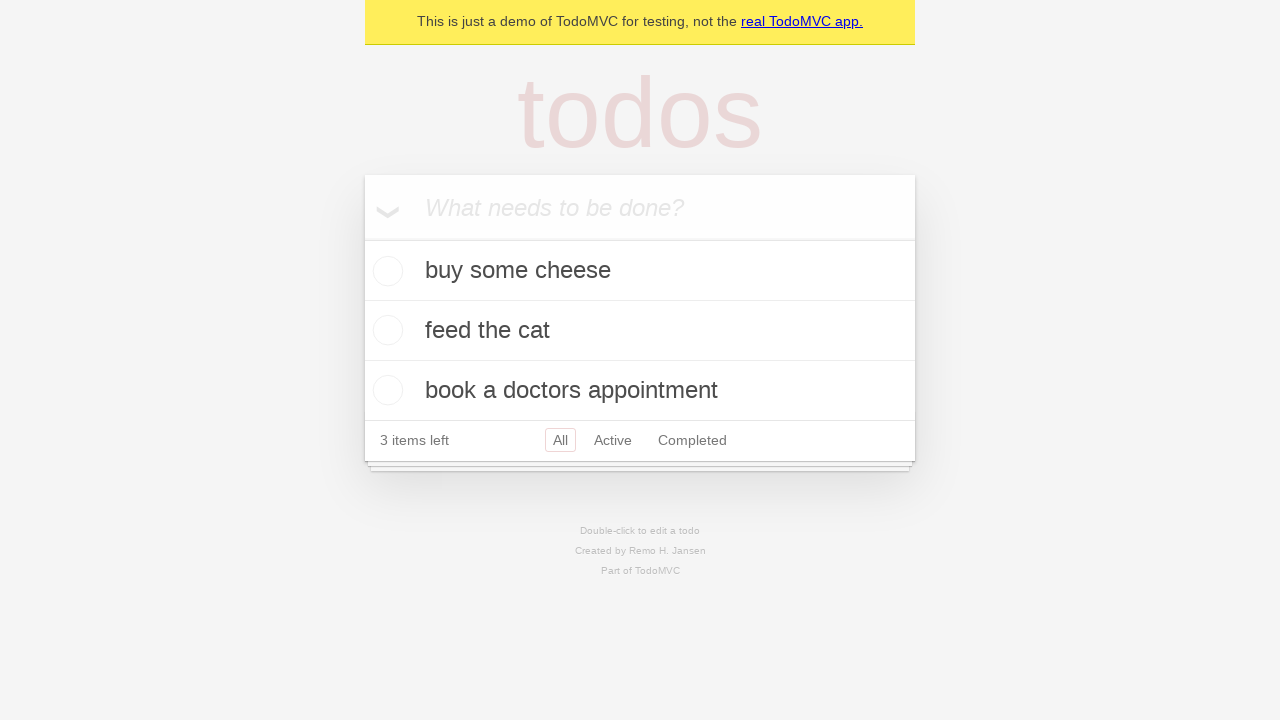

Checked the second todo item (feed the cat) at (385, 330) on internal:testid=[data-testid="todo-item"s] >> nth=1 >> internal:role=checkbox
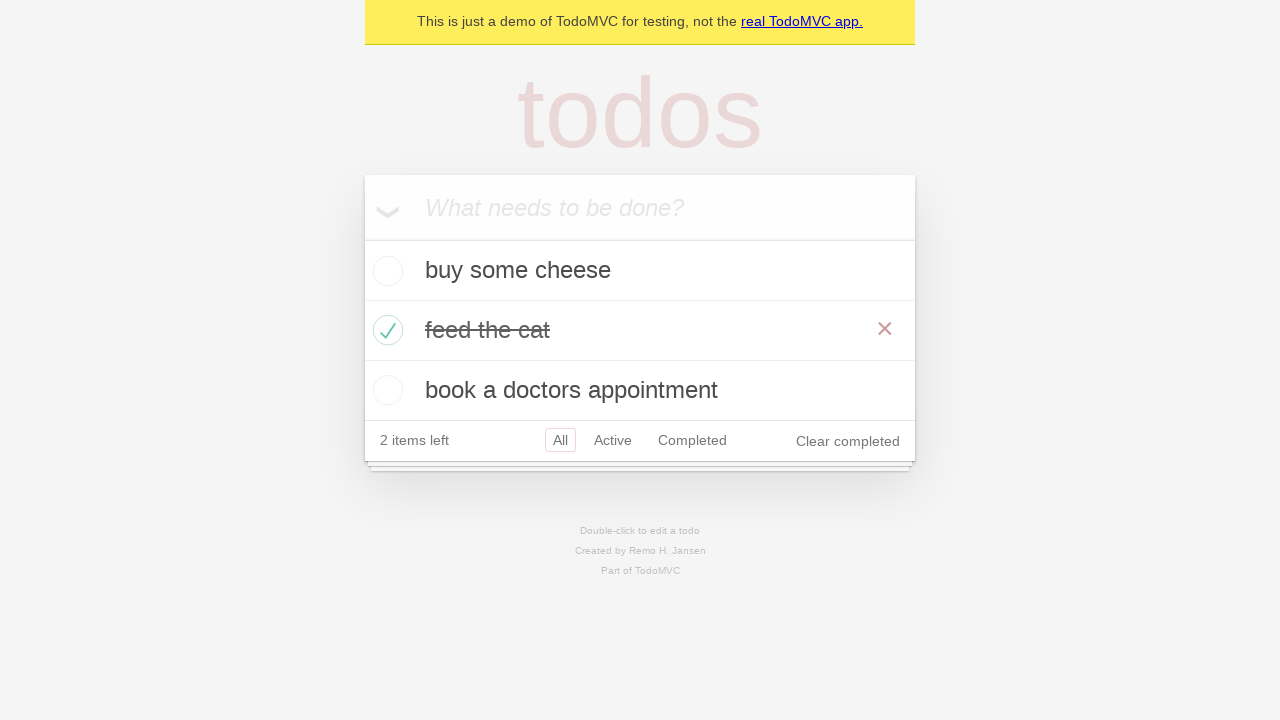

Clicked 'Clear completed' button to remove completed items at (848, 441) on internal:role=button[name="Clear completed"i]
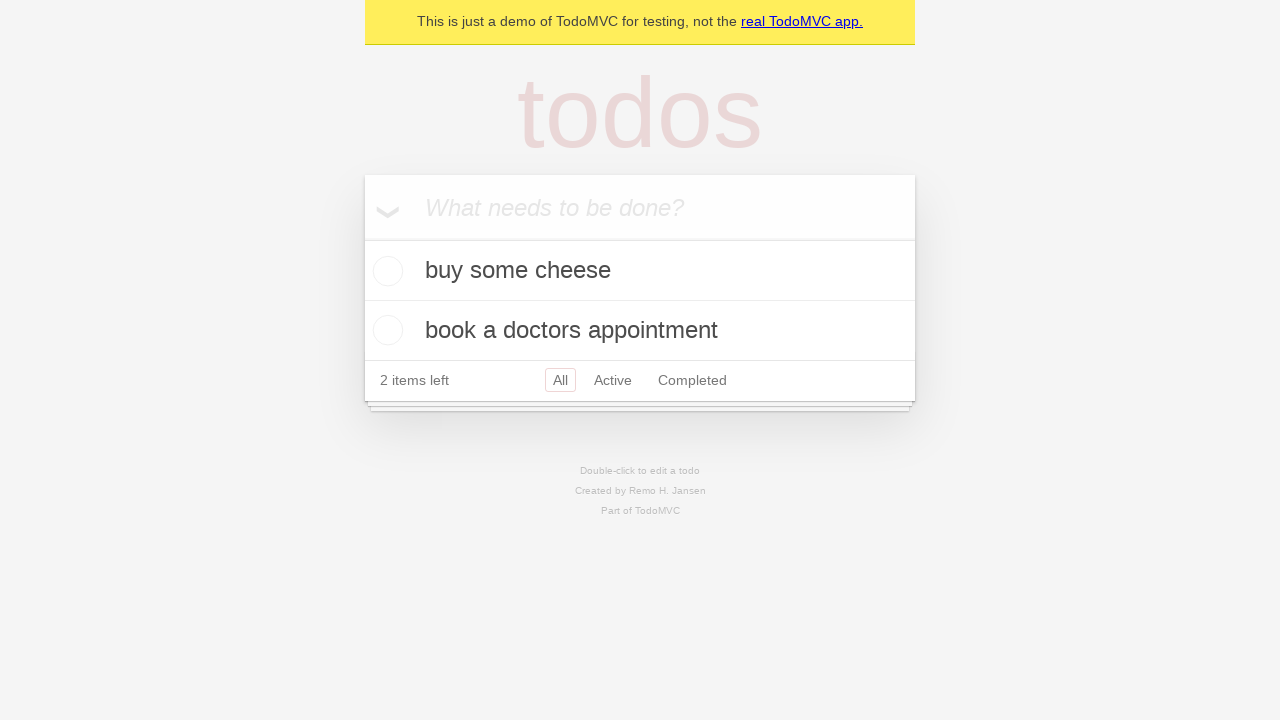

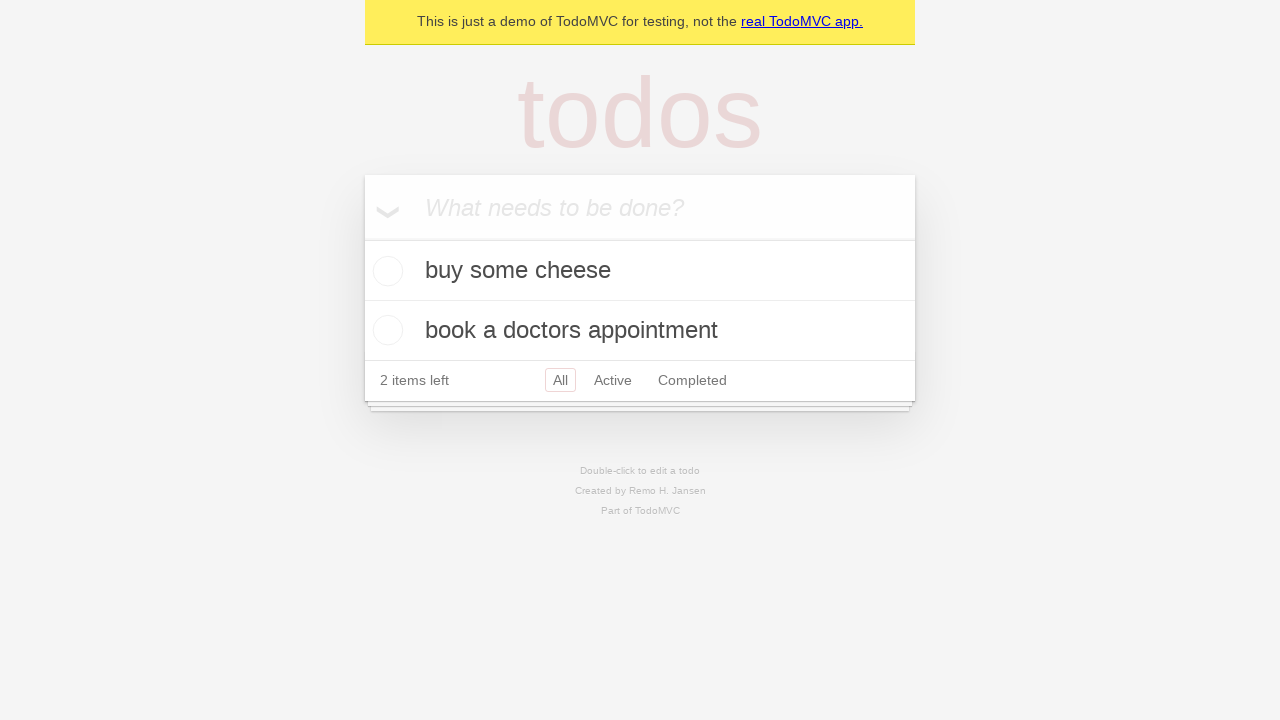